Clicks the "About us" button on codefish.io website using JavaScript execution

Starting URL: https://codefish.io/

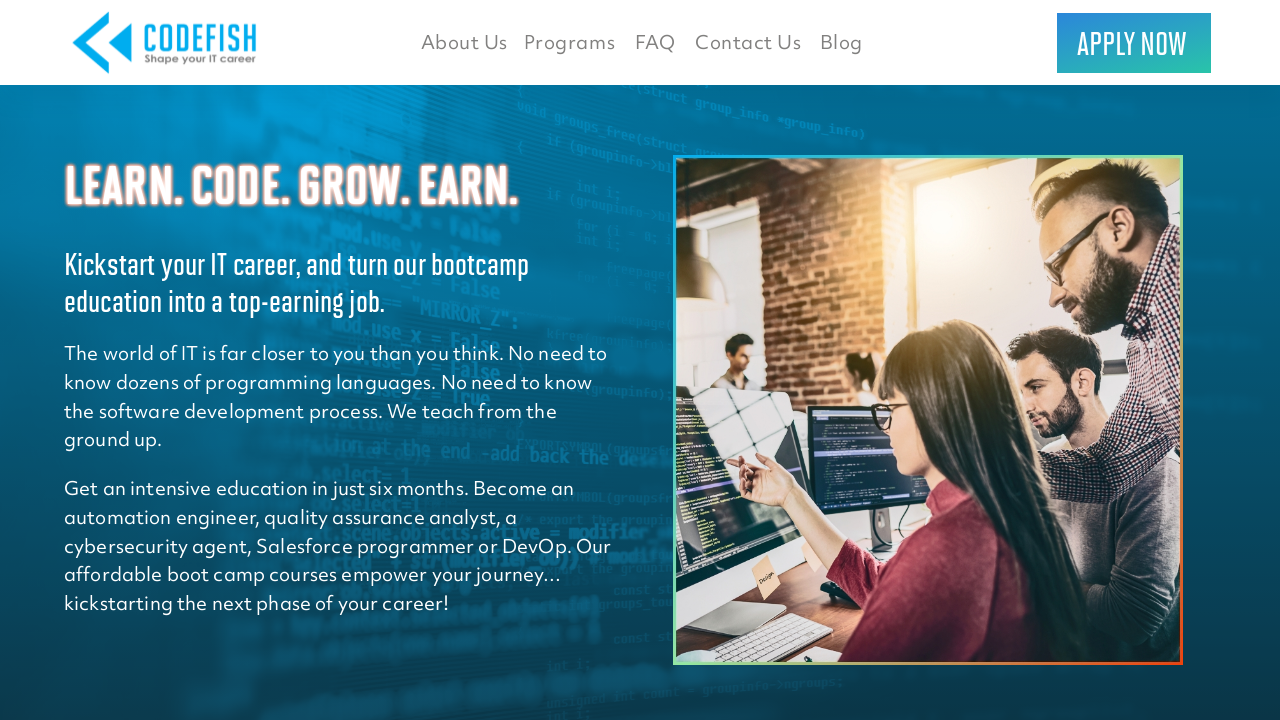

Clicked 'About us' button using JavaScript execution on codefish.io at (464, 42) on button:has-text('About us')
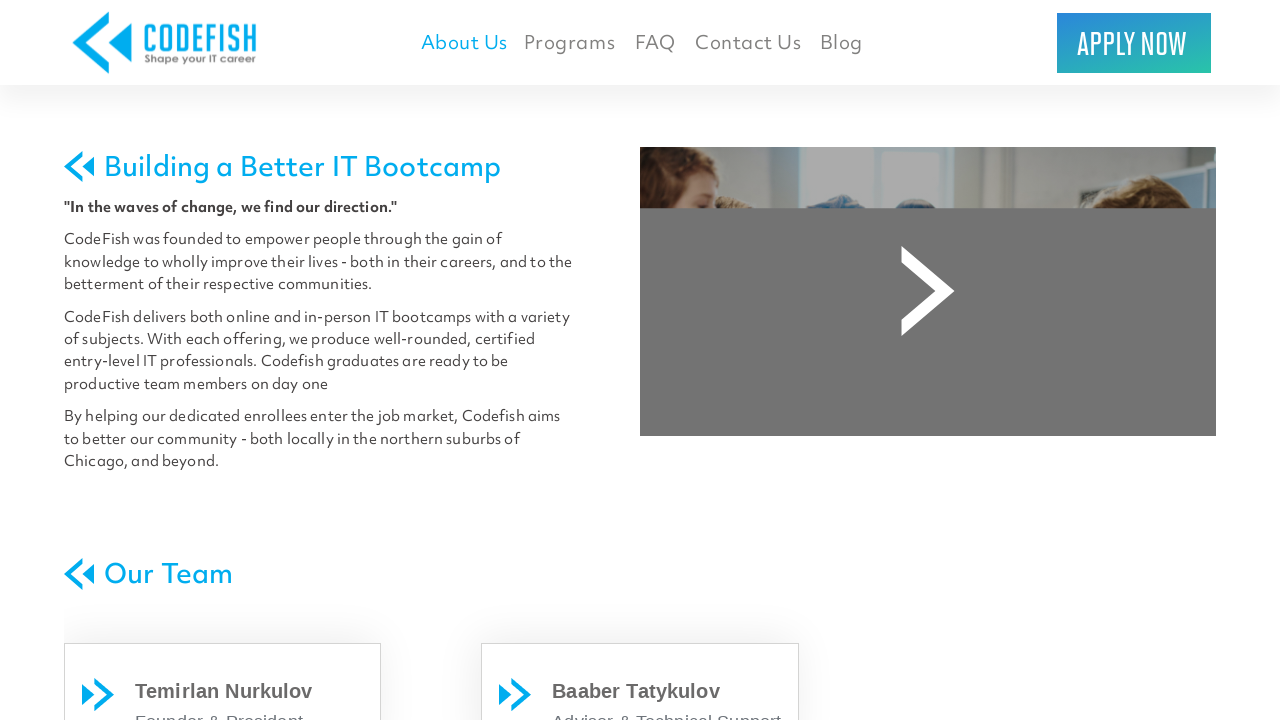

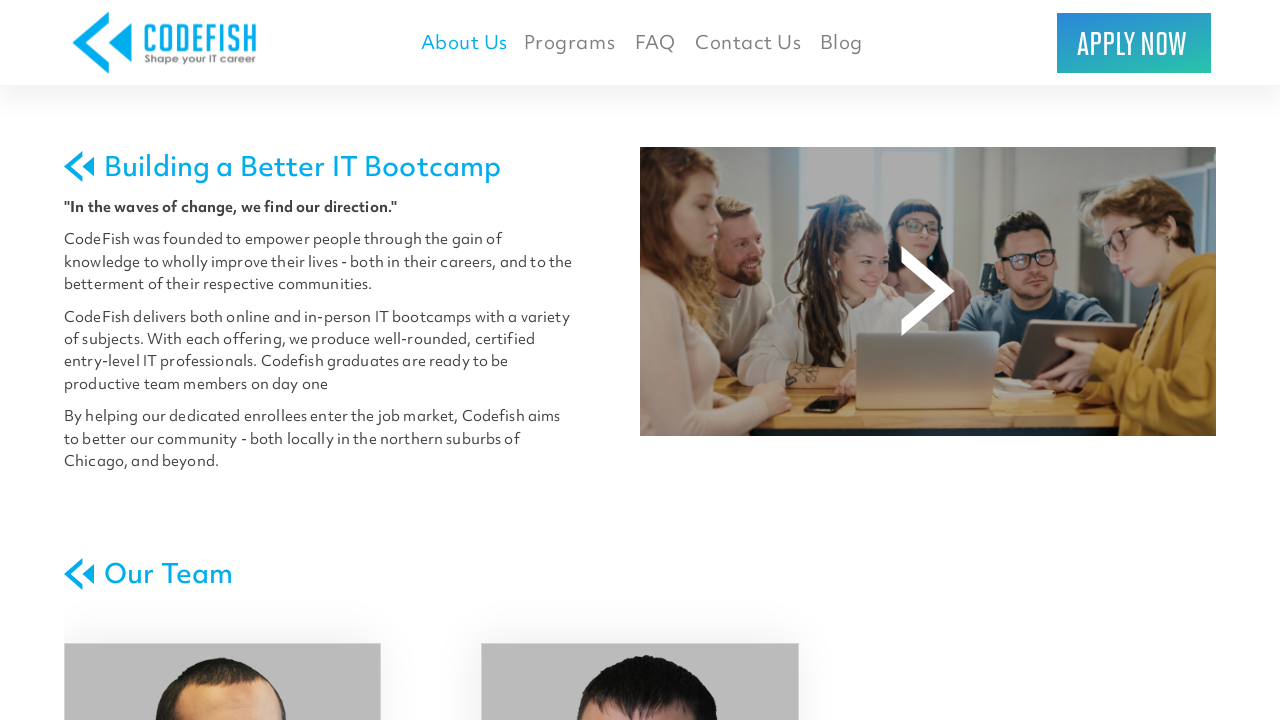